Counts the total number of links on the Flipkart homepage

Starting URL: https://www.flipkart.com/

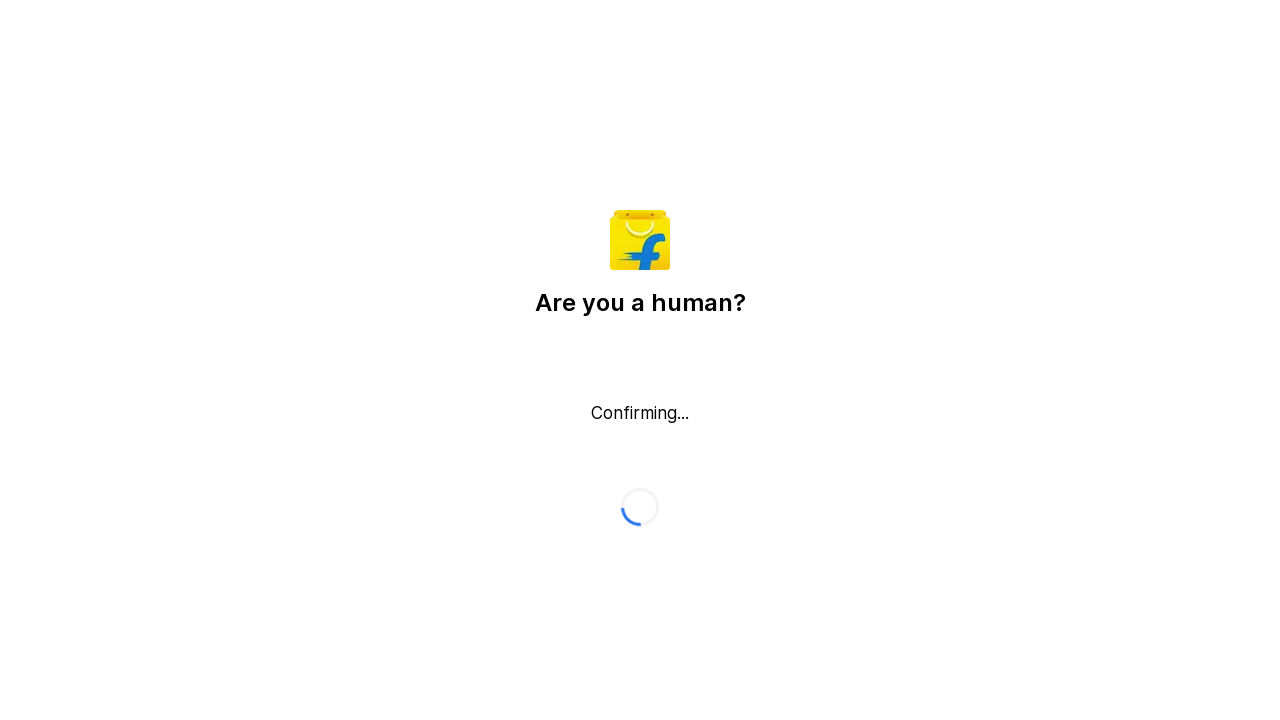

Pressed Escape to close any popup
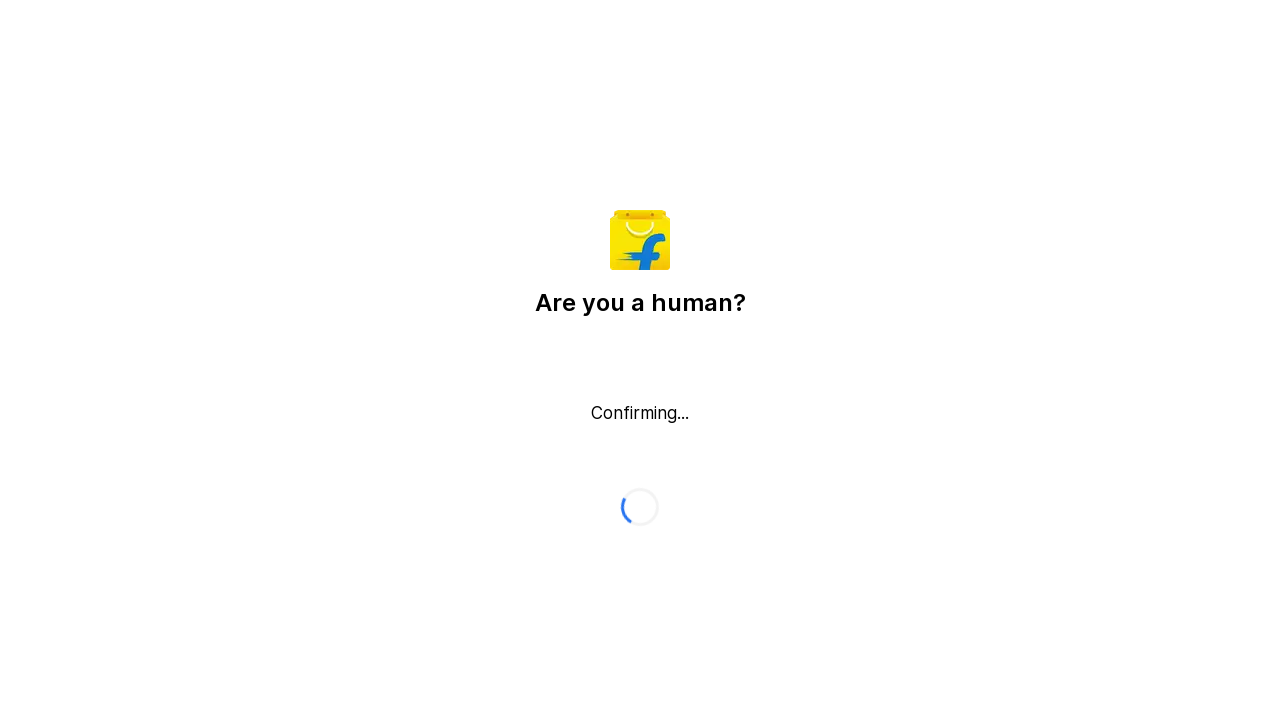

Located all links on the Flipkart homepage
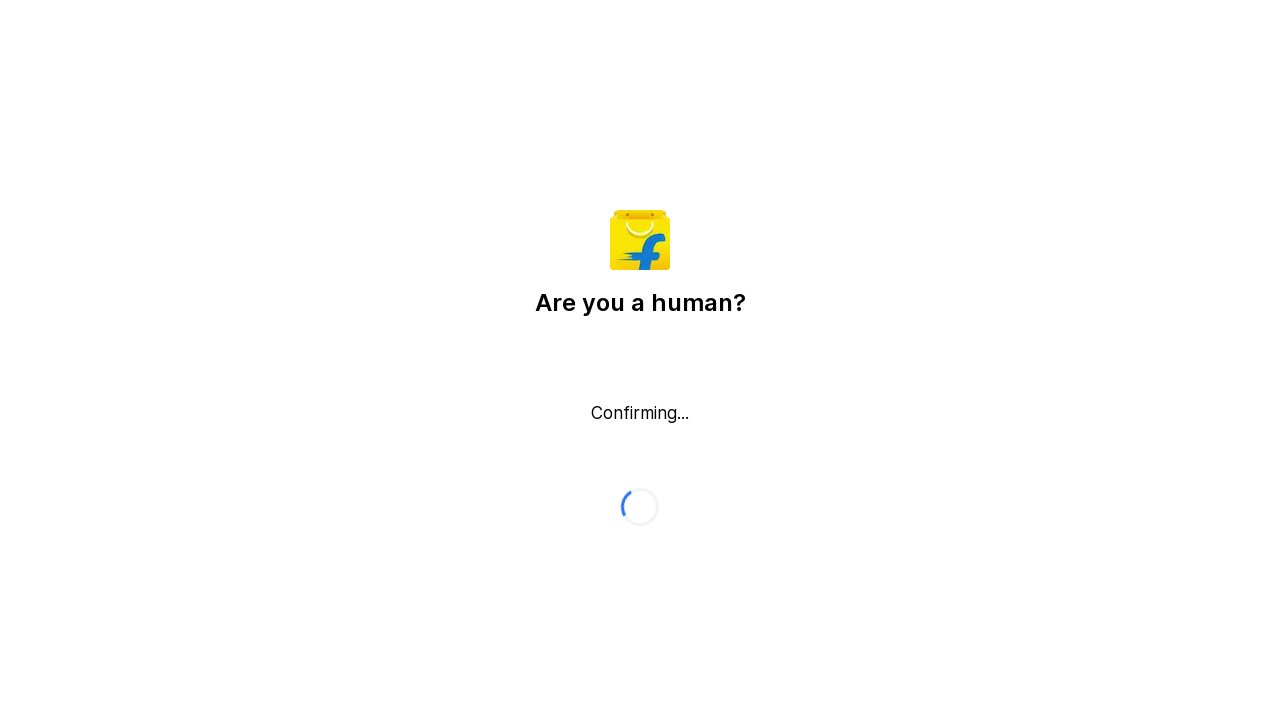

Counted total number of links: 0
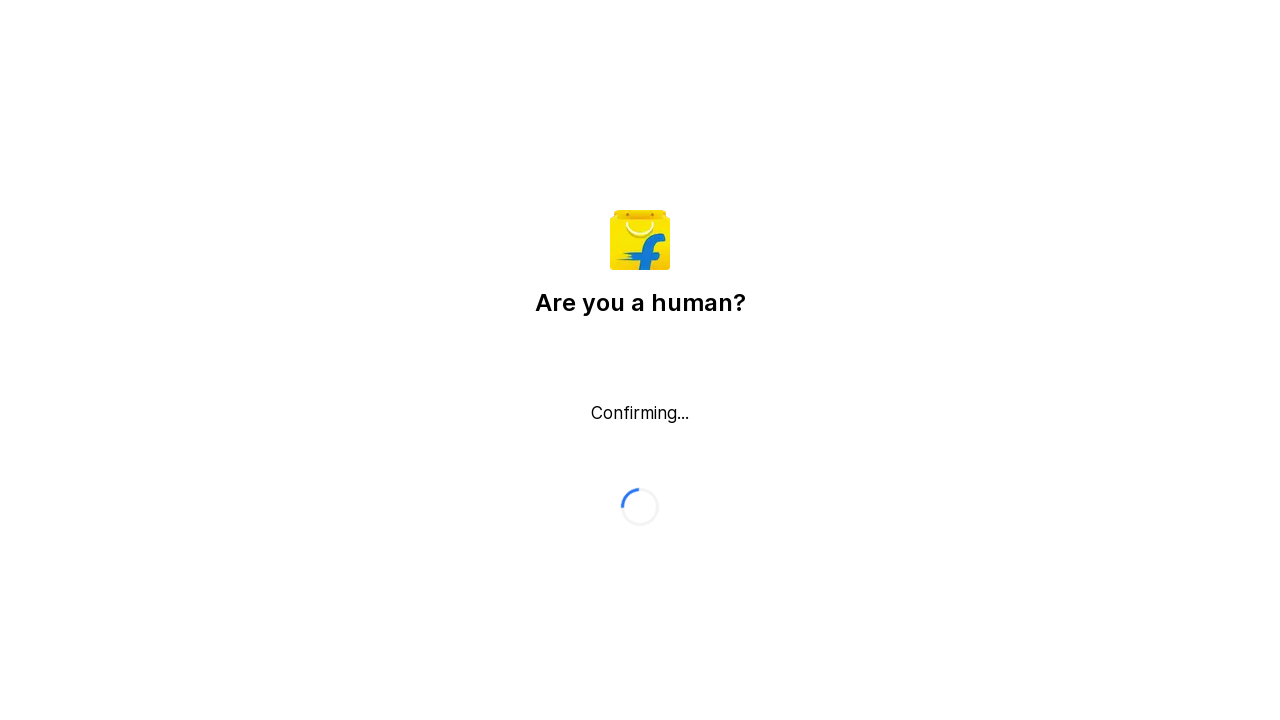

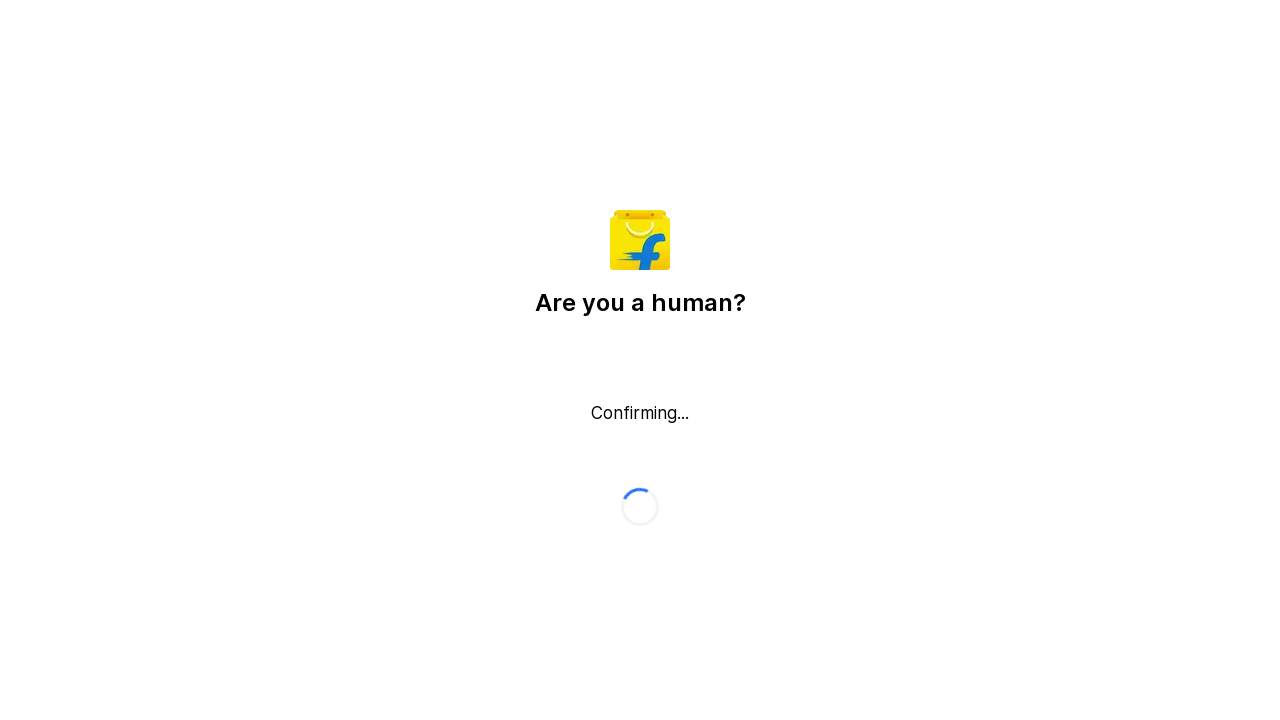